Tests Yopmail temporary email service by entering an email address and verifying the inbox loads correctly

Starting URL: https://yopmail.com/en/

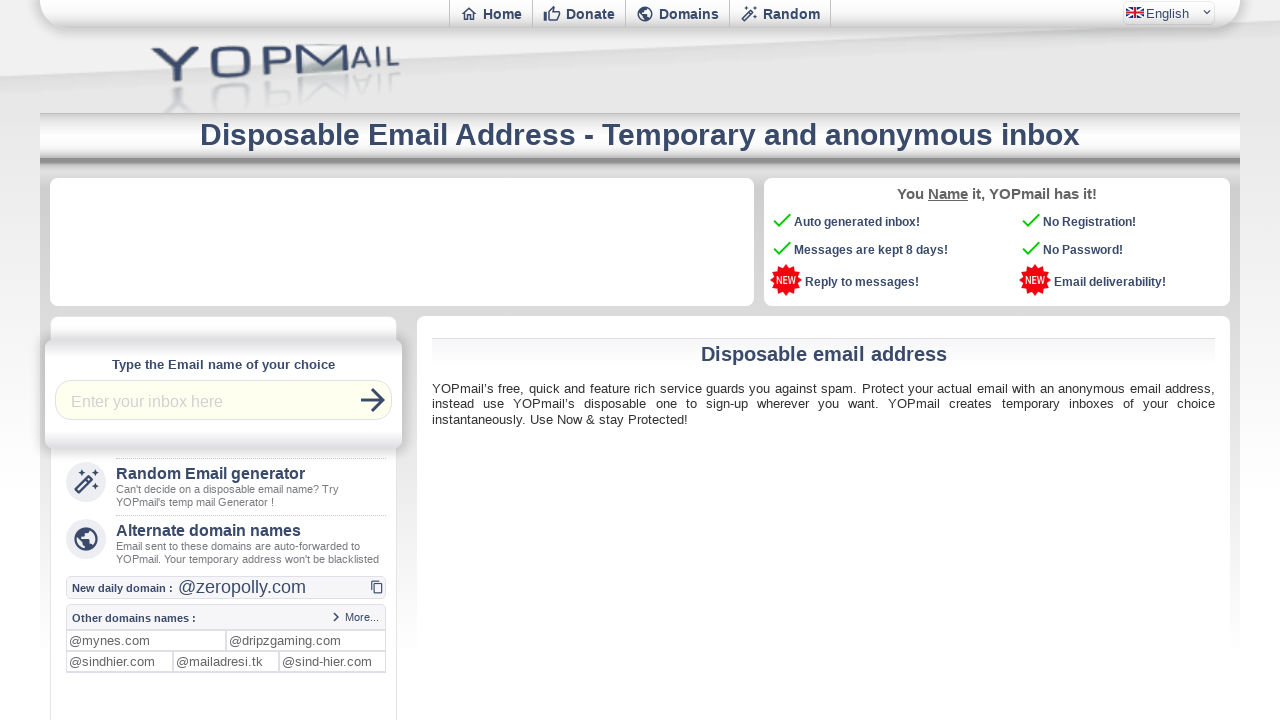

Clicked on the email login field at (213, 400) on input[name='login']
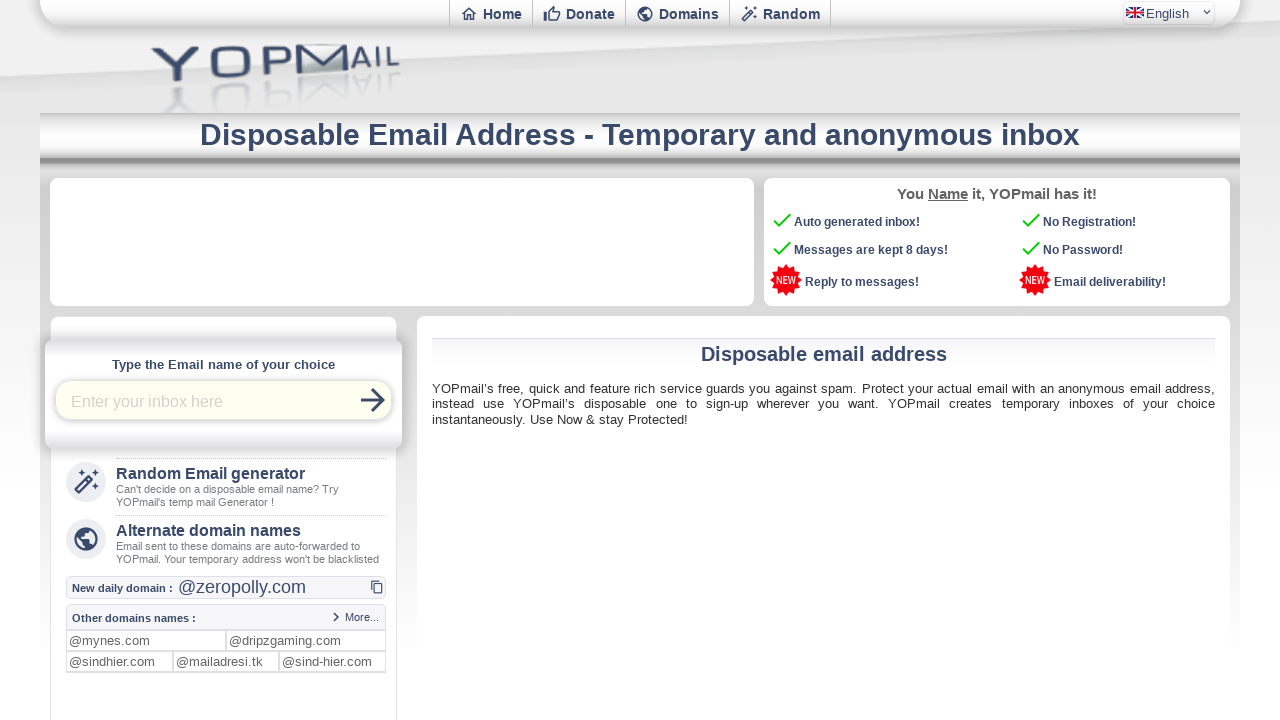

Entered email address 'testuser847@yopmail.com' in login field on input[name='login']
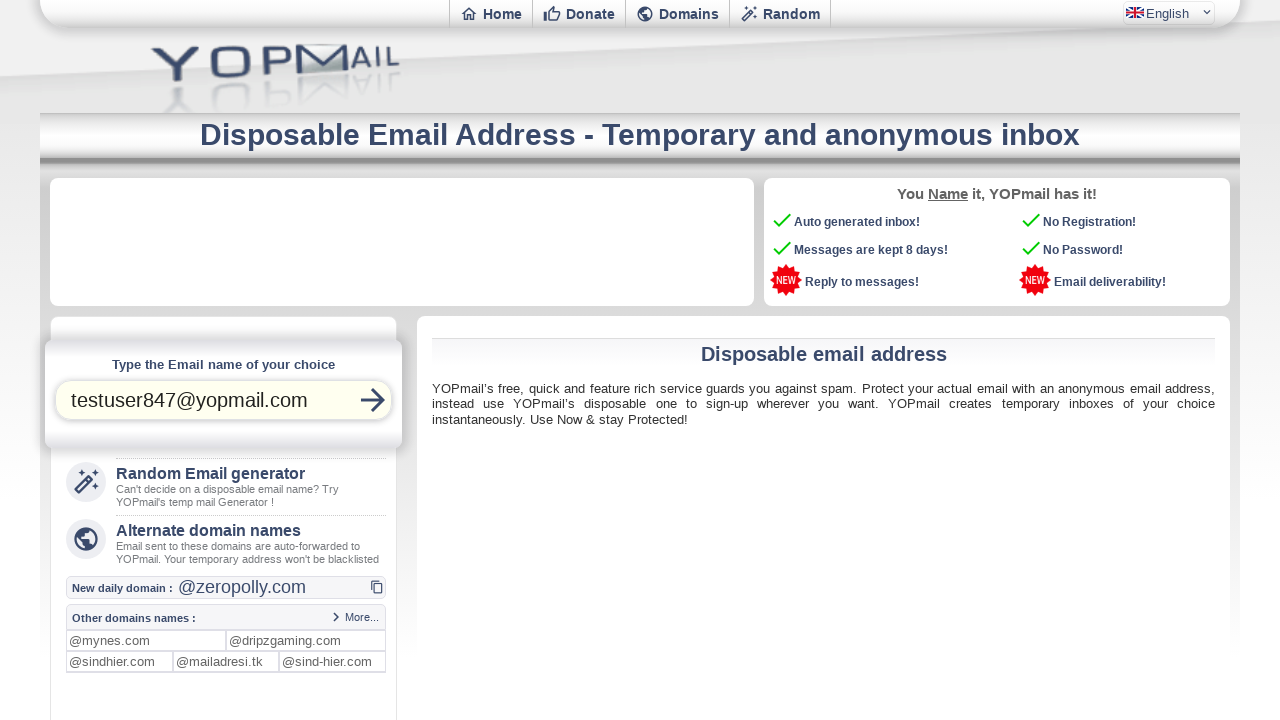

Pressed Enter to submit the email address on input[name='login']
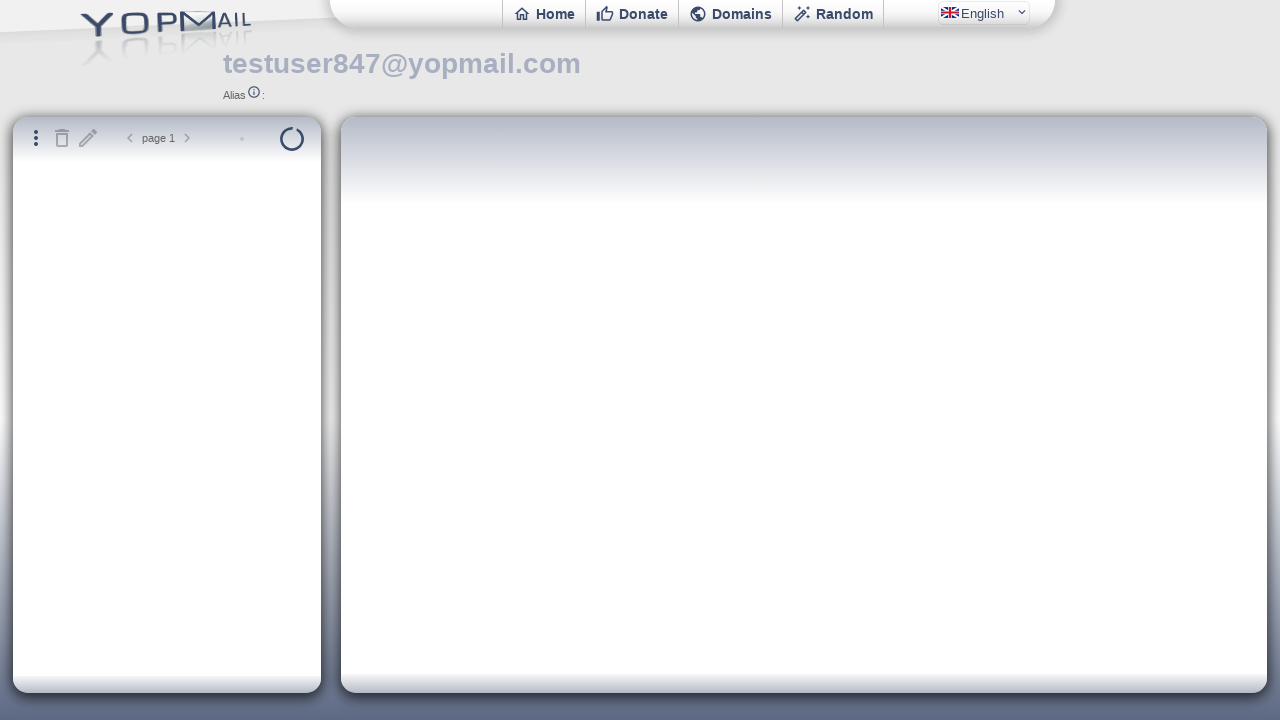

Inbox loaded and email display verified
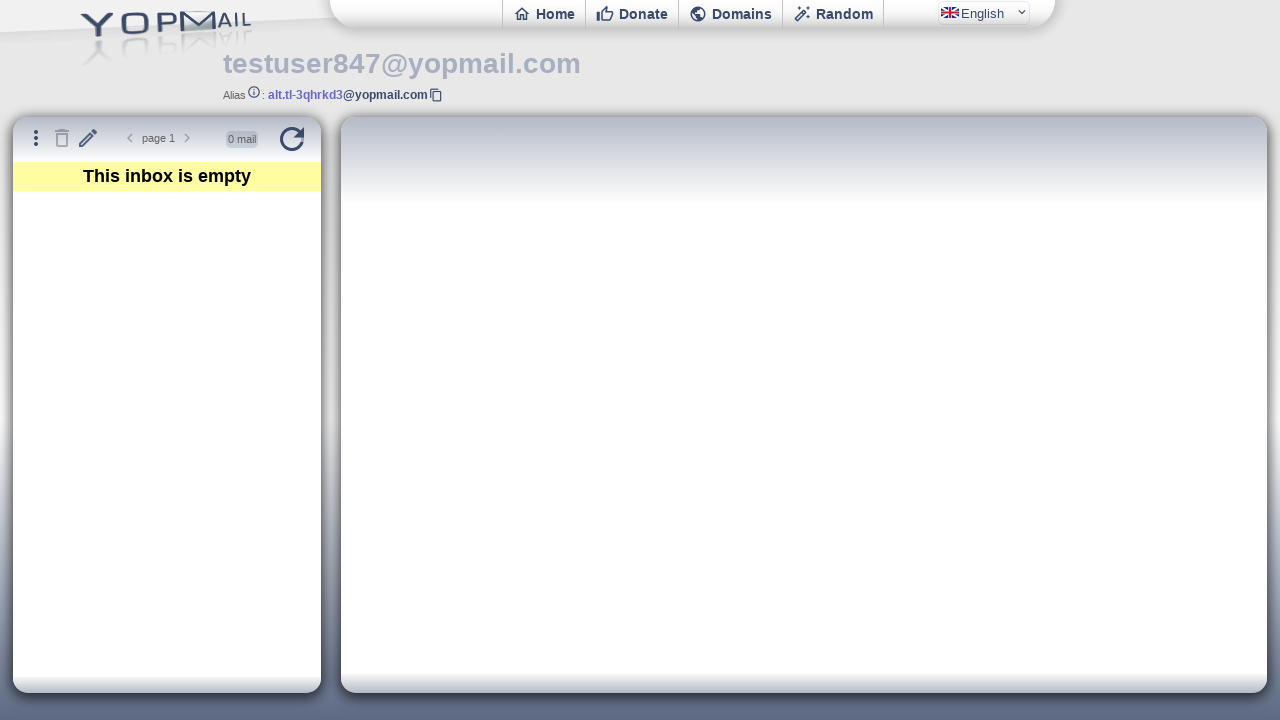

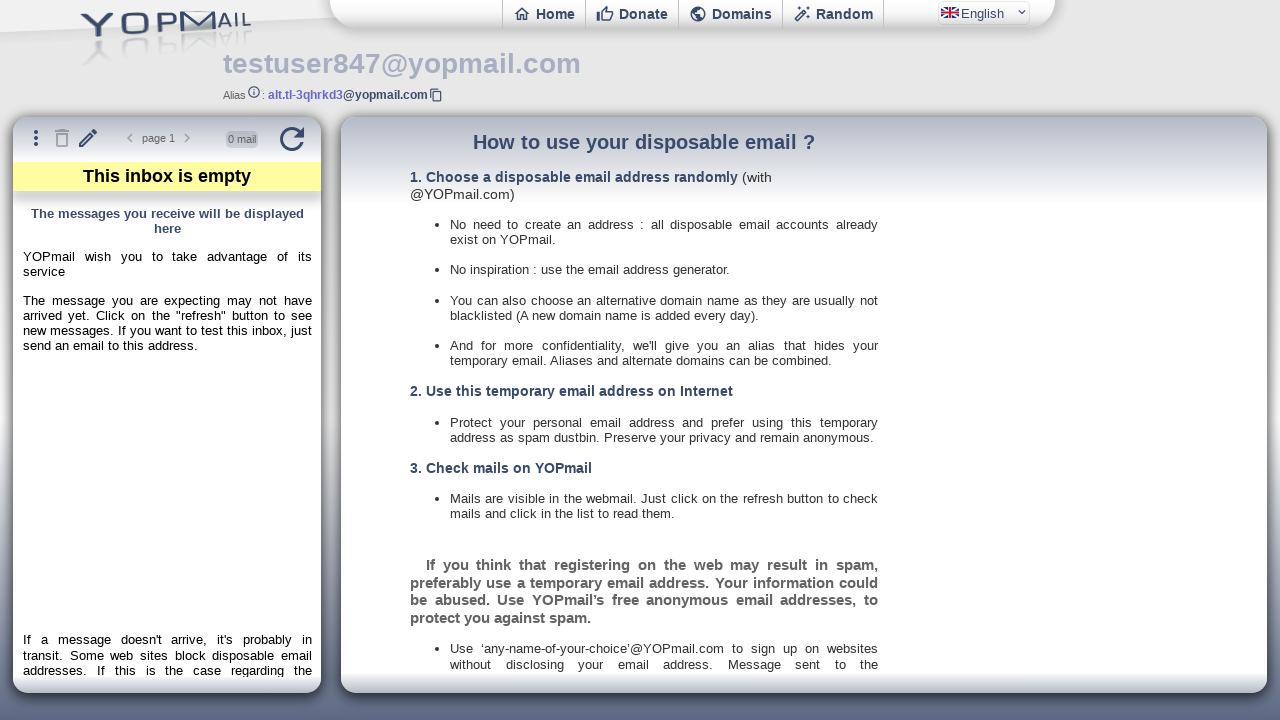